Tests the Japanese text analyzer tool by entering Japanese text into the input field and clicking the submit button to analyze it, then waiting for results to appear.

Starting URL: https://nihongodera.com/tools/text-analyzer

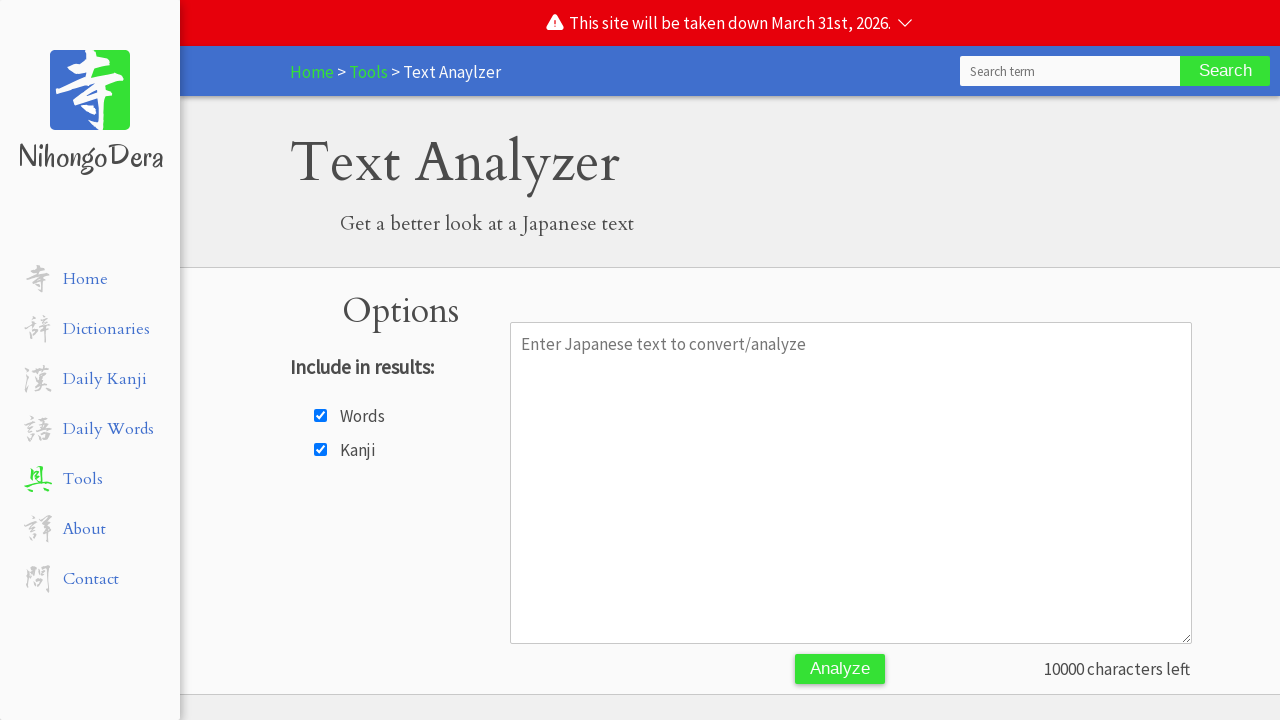

Cleared the Japanese text input field on textarea#toolInput
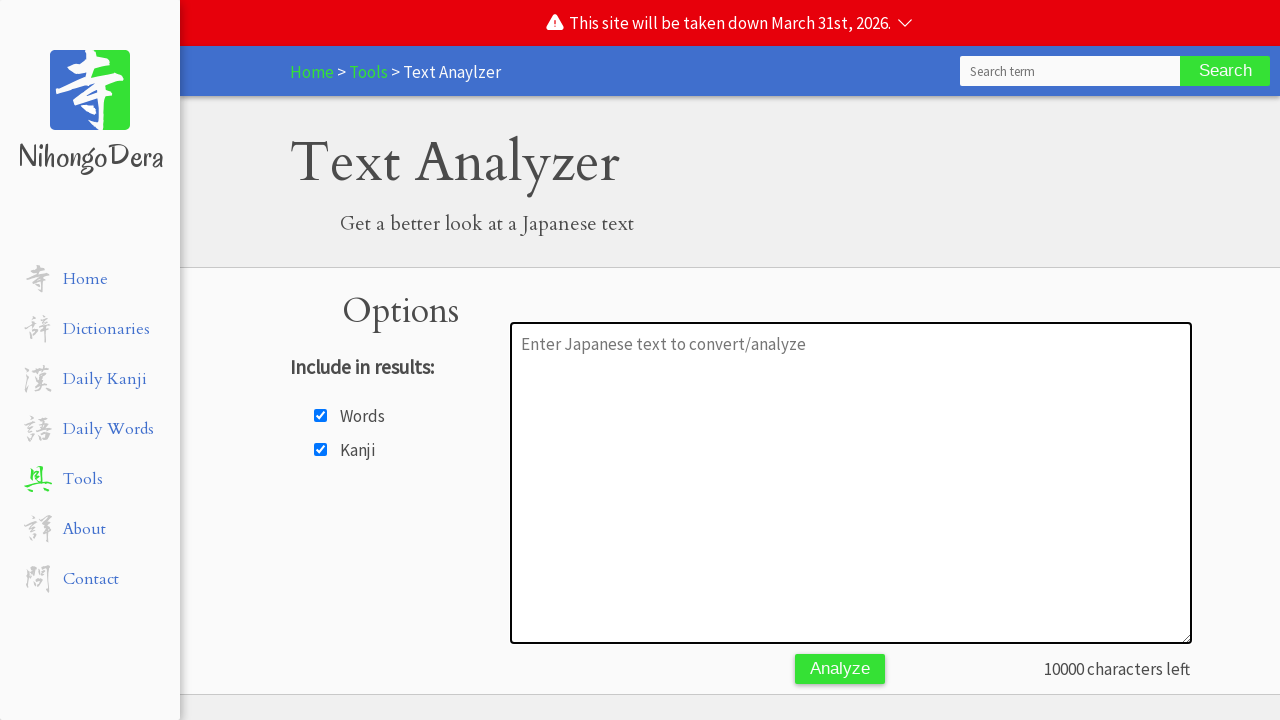

Entered sample Japanese text '日本語を勉強しています' into input field on textarea#toolInput
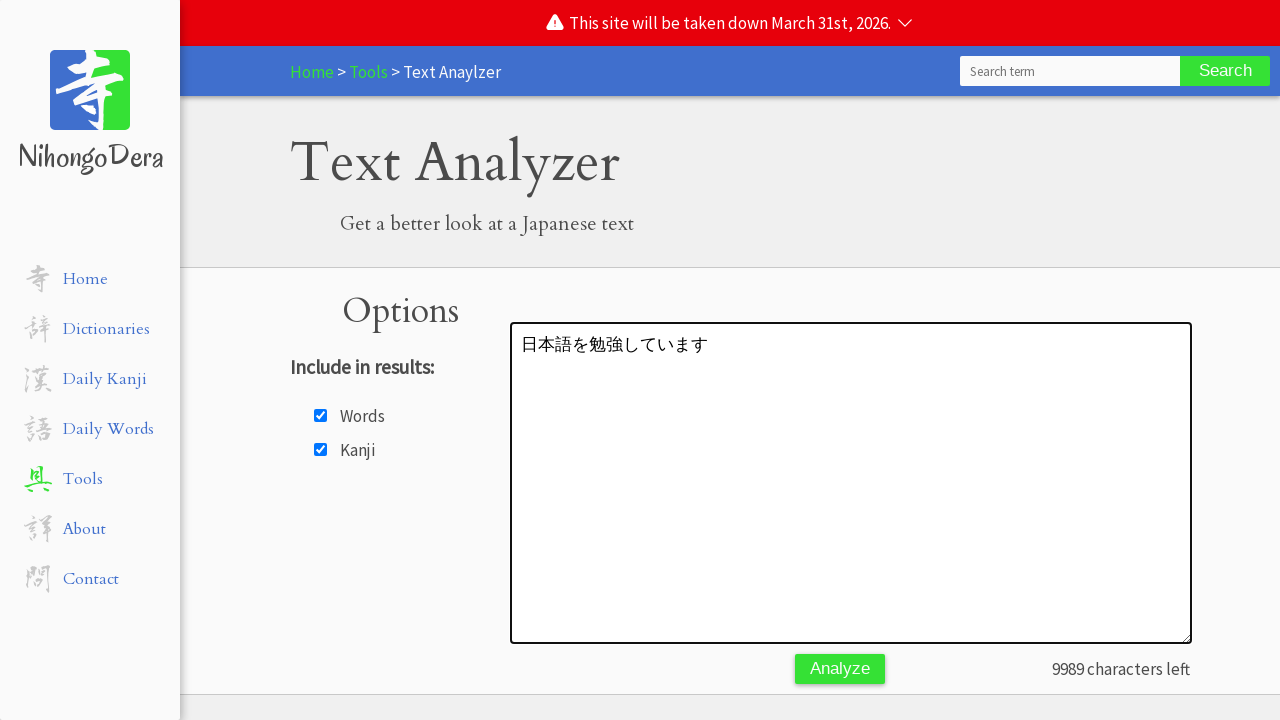

Clicked the submit button to analyze Japanese text at (840, 669) on input#toolSubmit
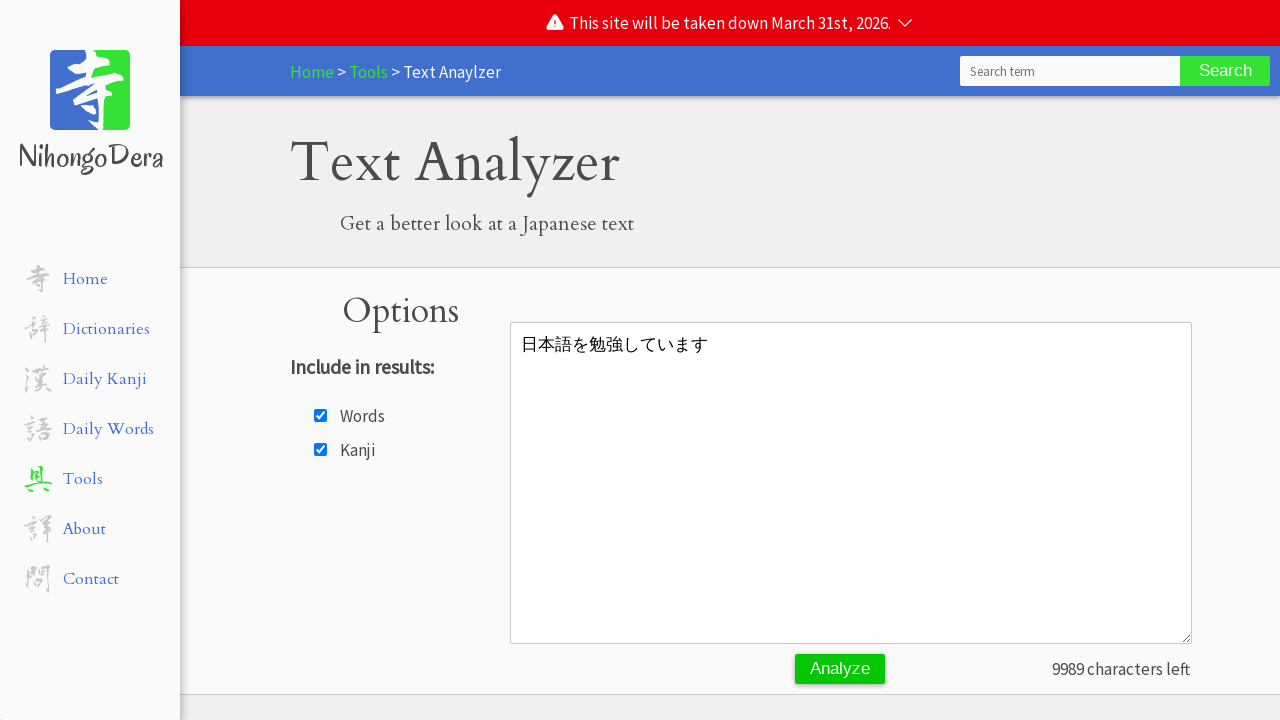

Analysis results loaded successfully
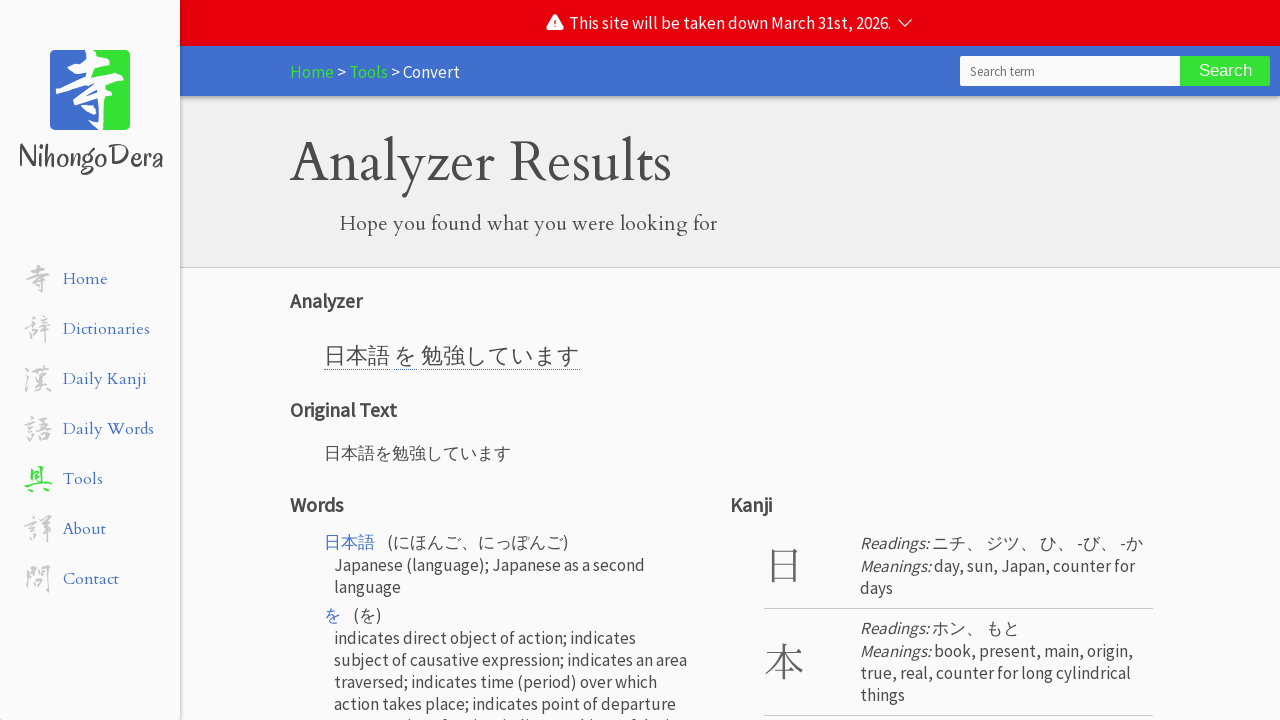

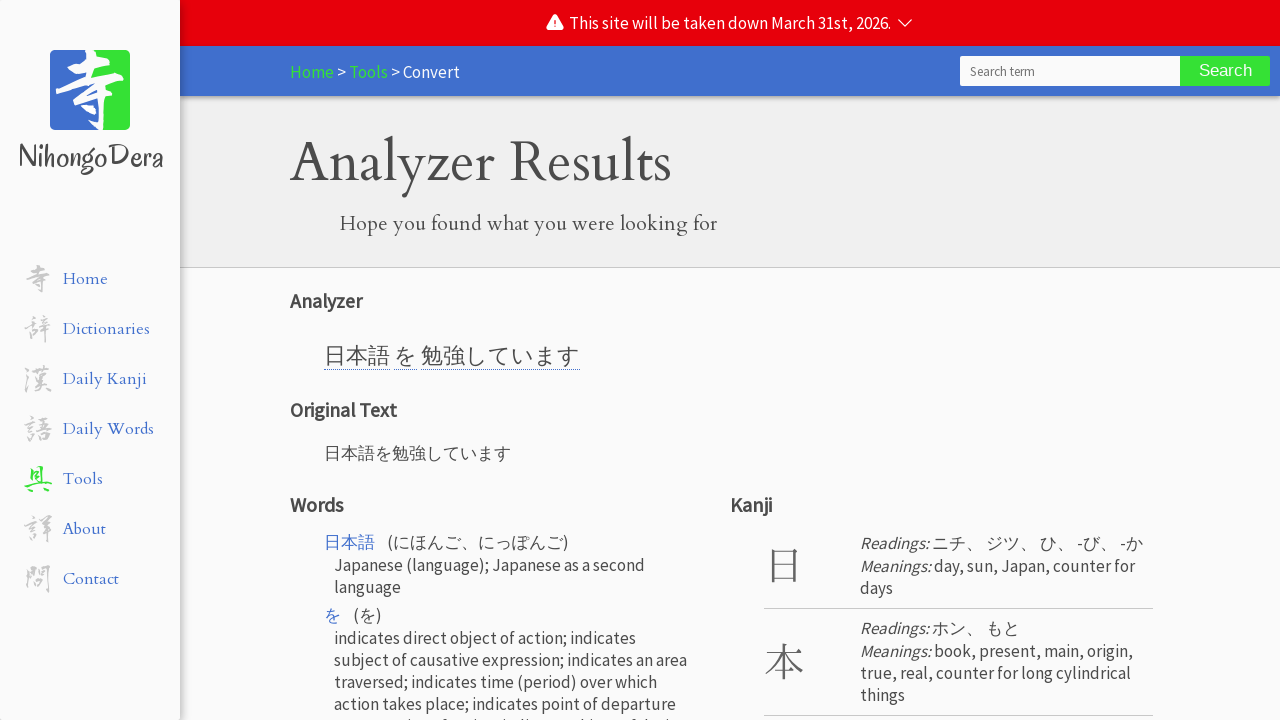